Tests autocomplete/autosuggest functionality by typing a partial country name and selecting "India" from the suggested options dropdown

Starting URL: https://rahulshettyacademy.com/dropdownsPractise/

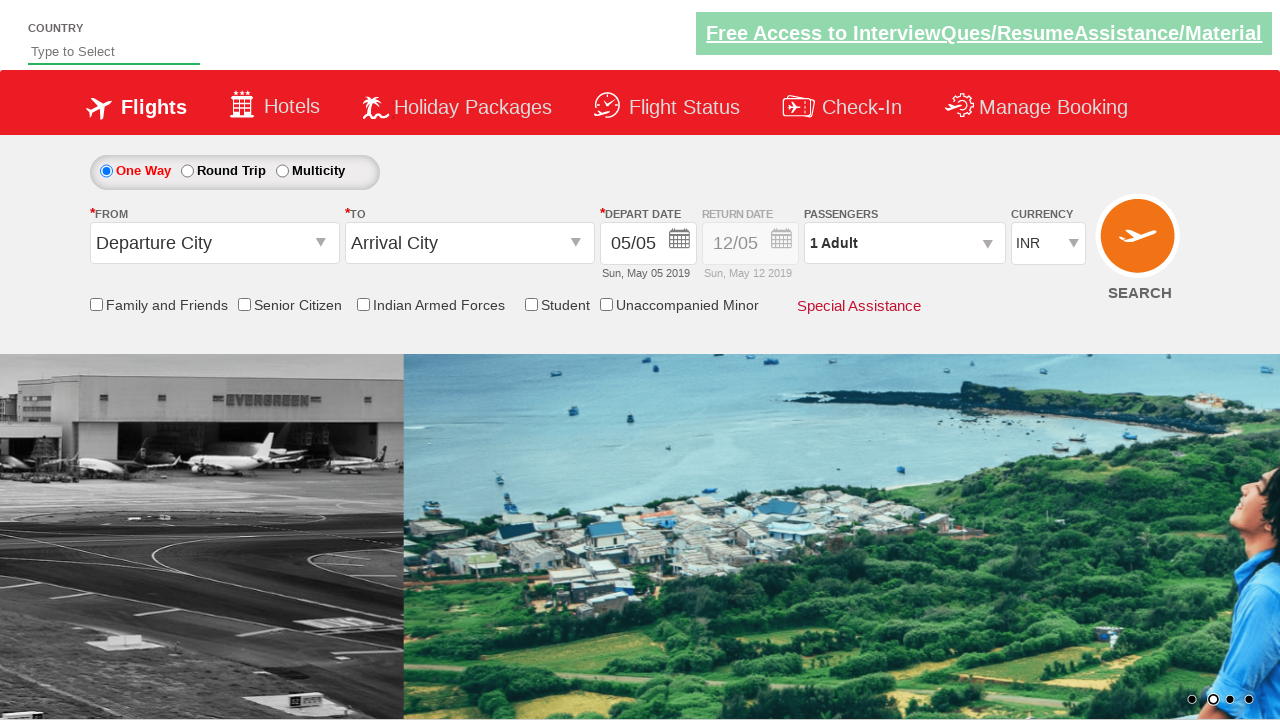

Typed 'ind' in autosuggest field to trigger autocomplete on #autosuggest
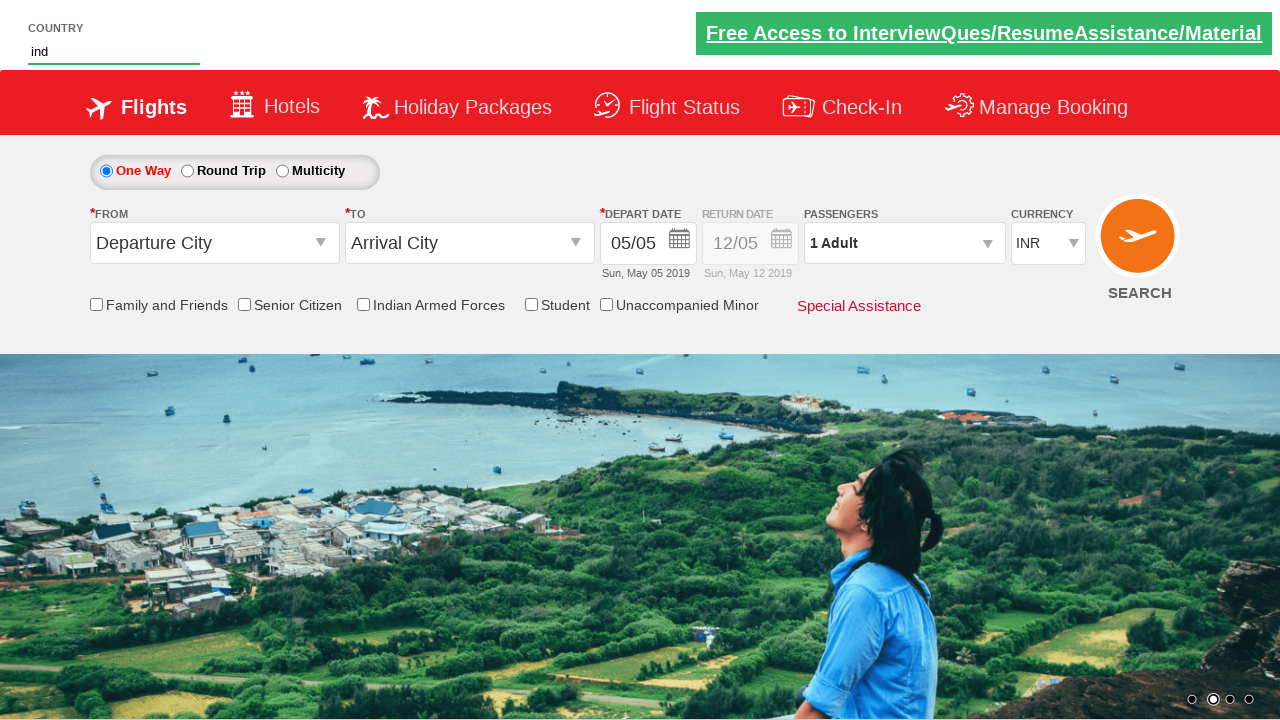

Autocomplete suggestions dropdown appeared
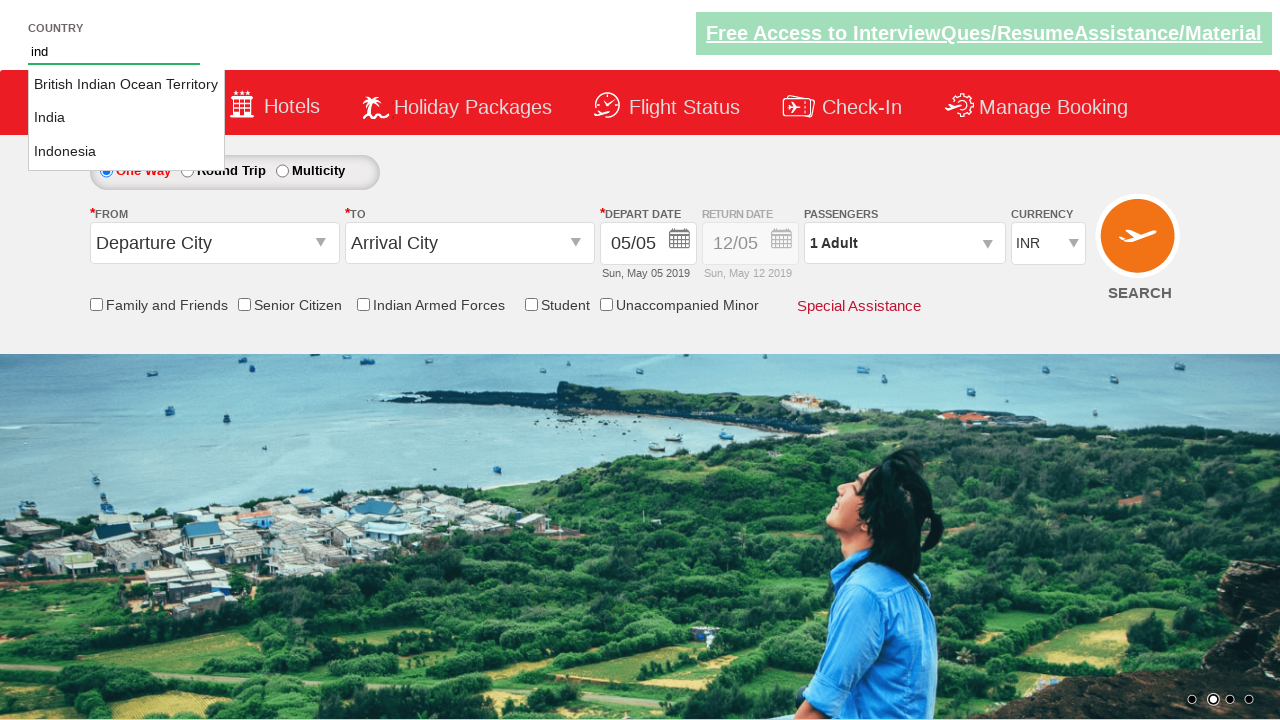

Found 3 autocomplete suggestion options
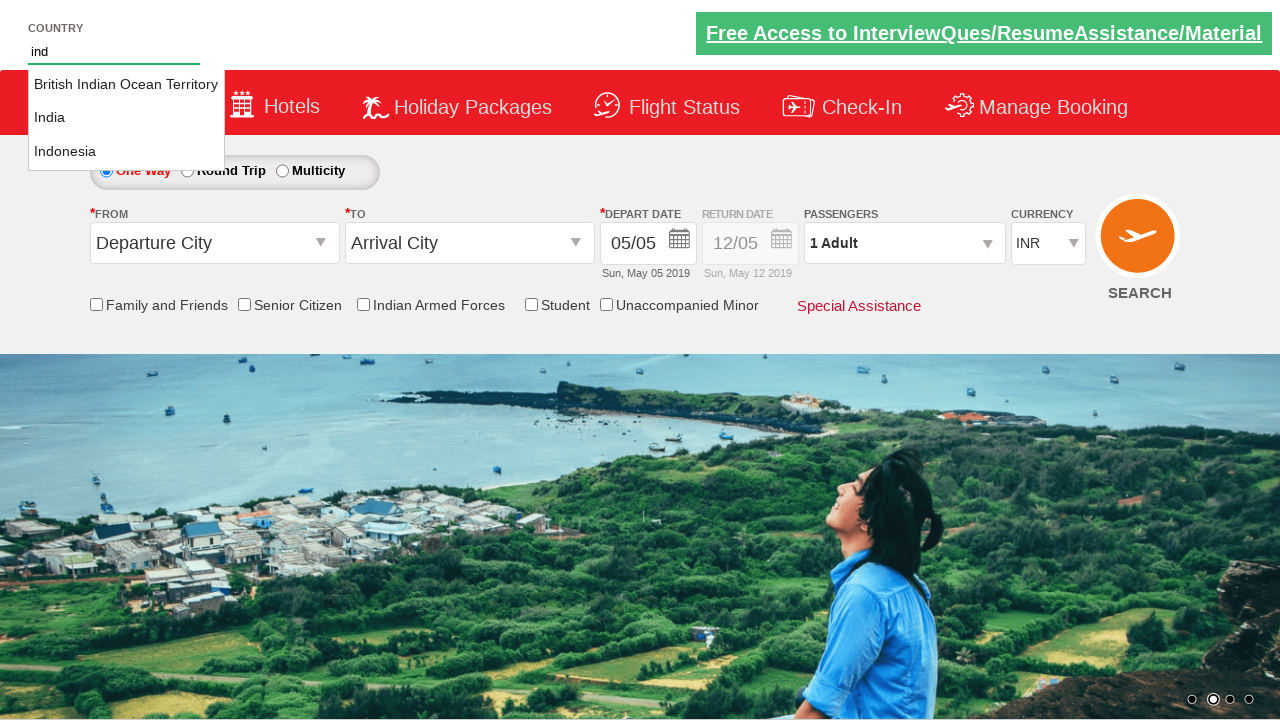

Selected 'India' from autocomplete suggestions at (126, 118) on li.ui-menu-item a >> nth=1
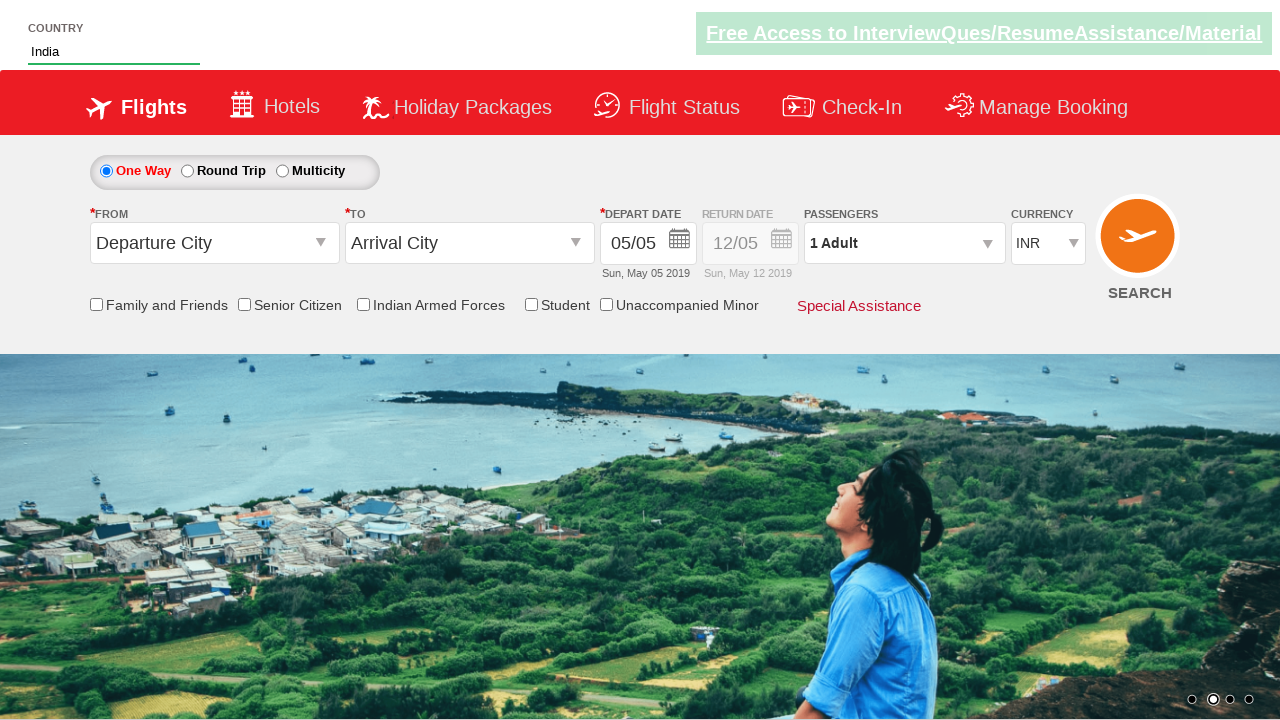

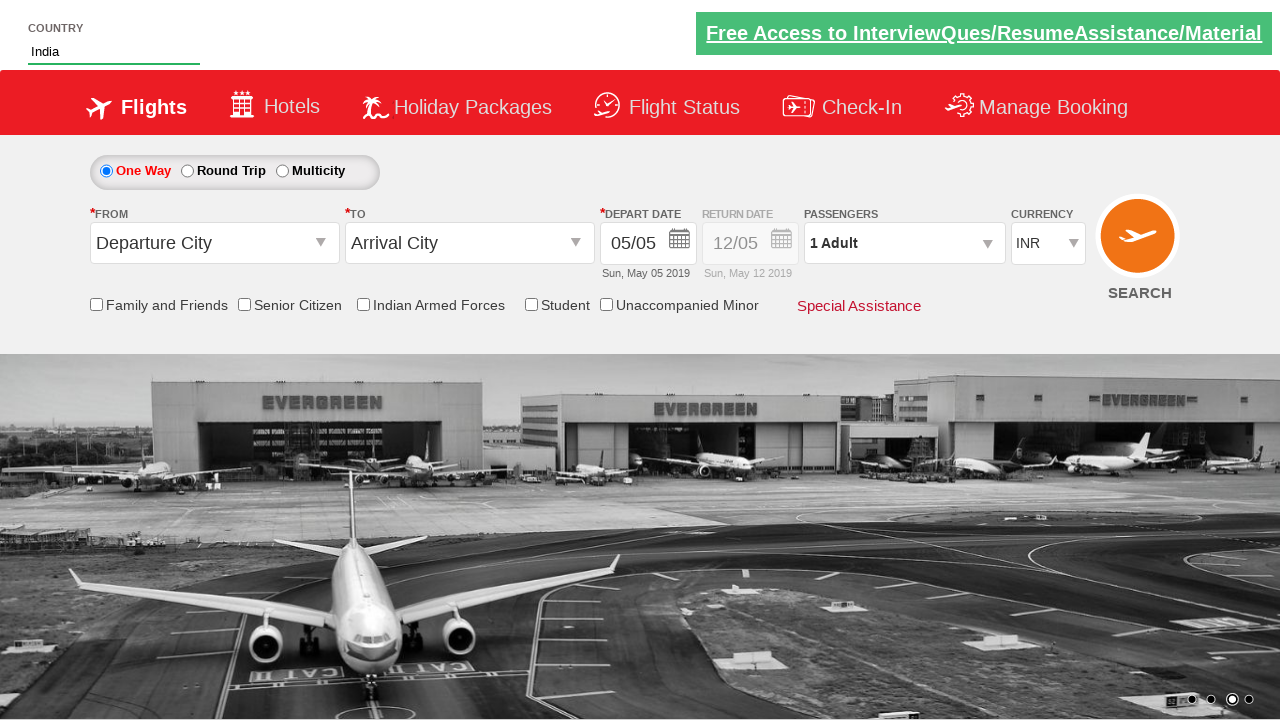